Tests navigation flow on a food ordering website by selecting a cuisine category, clicking on a restaurant, attempting to book a table, and closing the sign-in popup.

Starting URL: http://eatanceweb.eatanceapp.com/

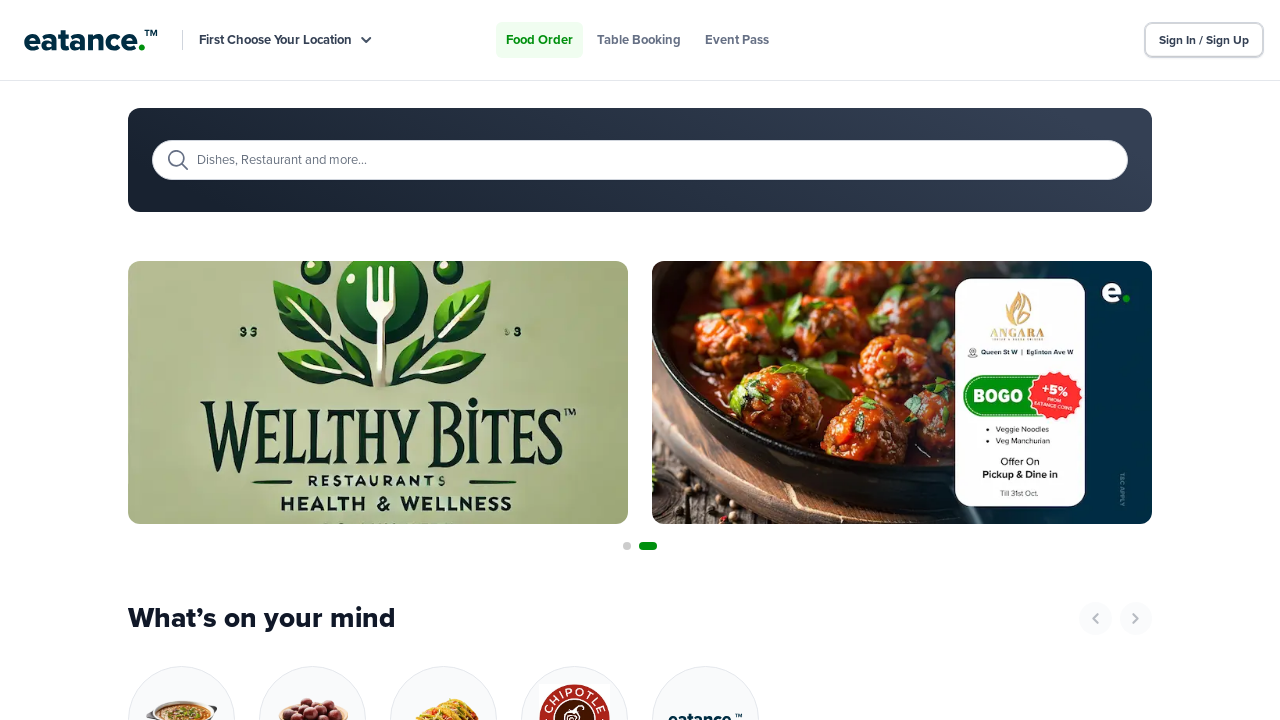

Clicked on Indian Sweets cuisine category at (312, 649) on internal:role=link[name="Indian Sweets Indian Sweets"i]
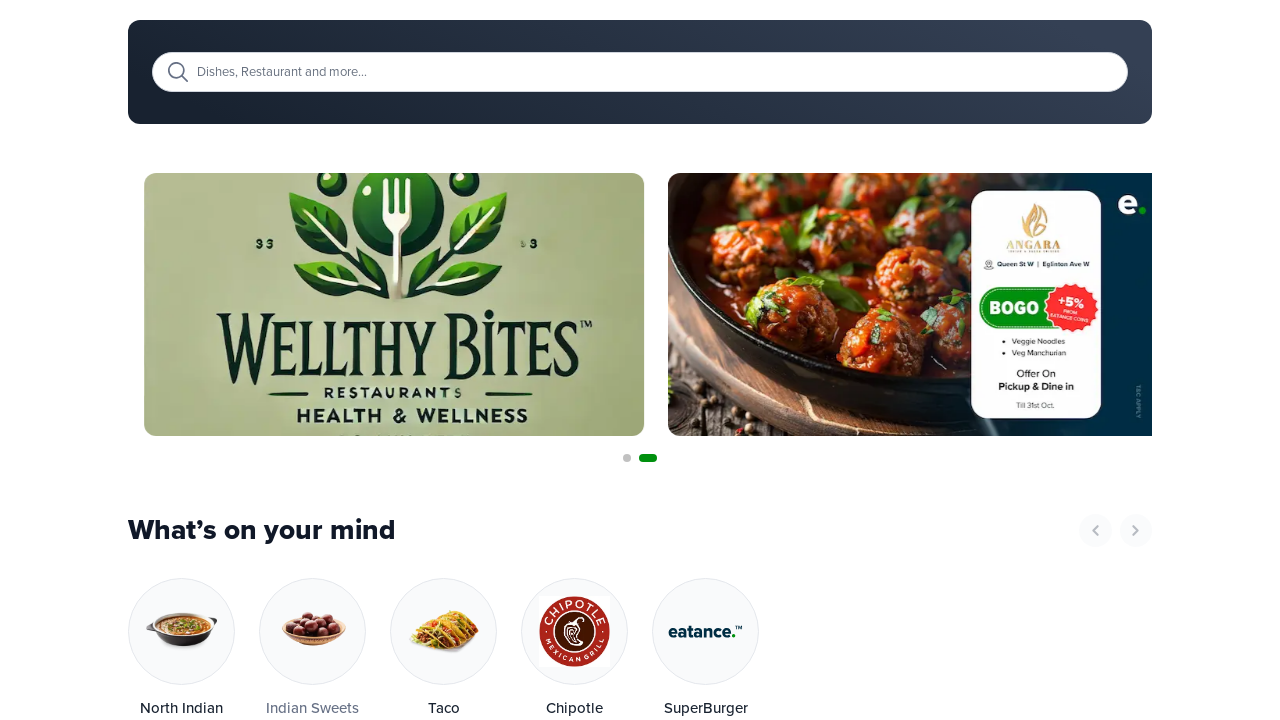

Clicked on Moti Mahal restaurant at (255, 642) on internal:text="Moti Mahal"i
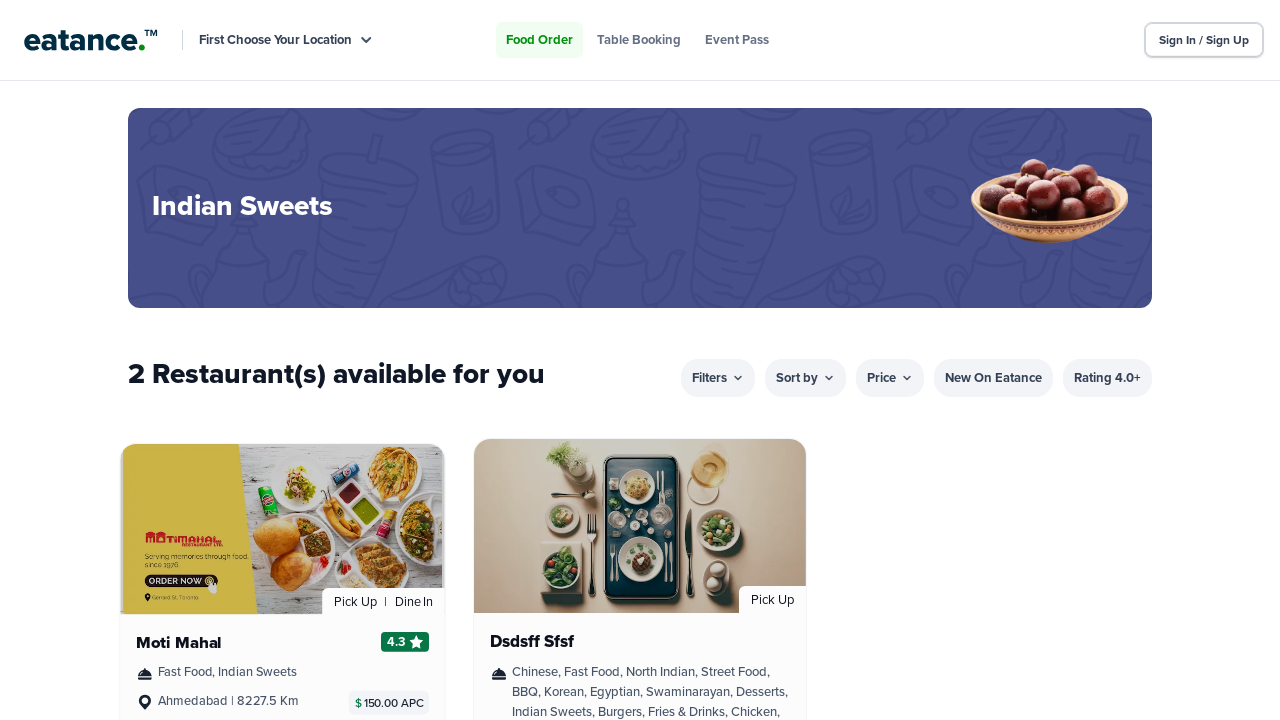

Clicked on Book Table link at (962, 422) on internal:role=link[name="Book Table"i]
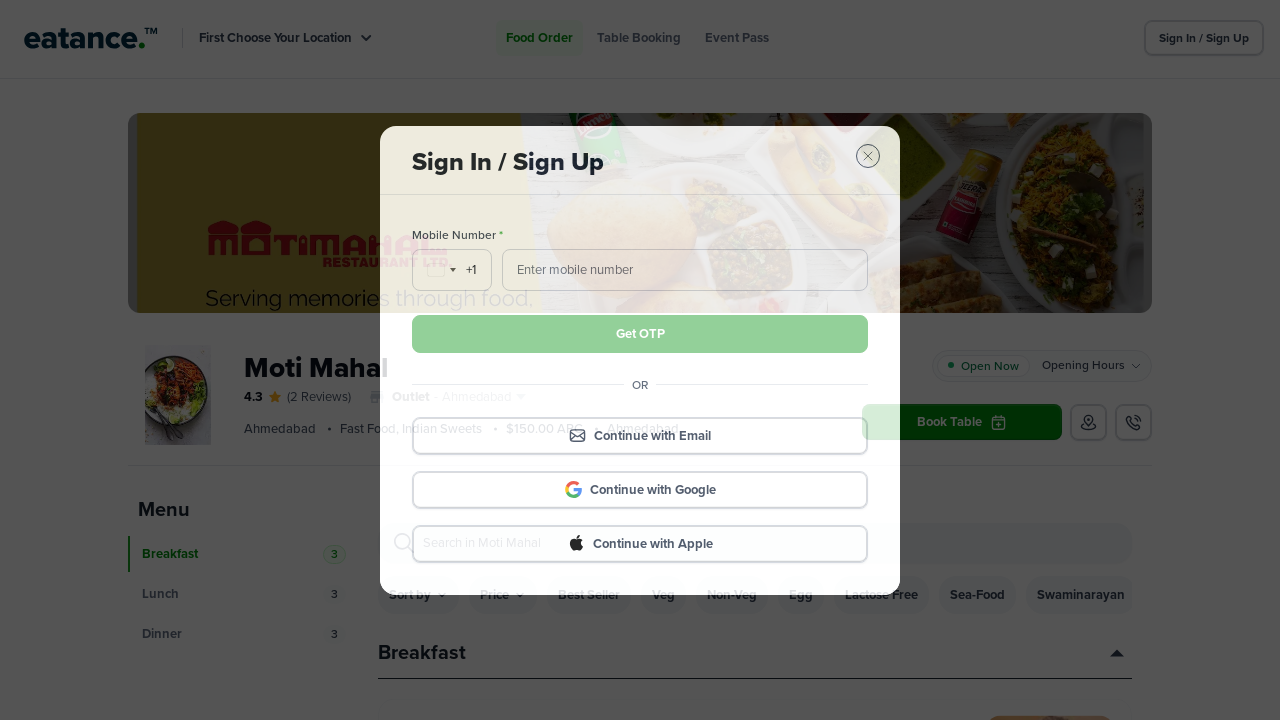

Clicked on Sign In / Sign Up heading to trigger popup at (640, 162) on internal:role=heading[name="Sign In / Sign Up"i]
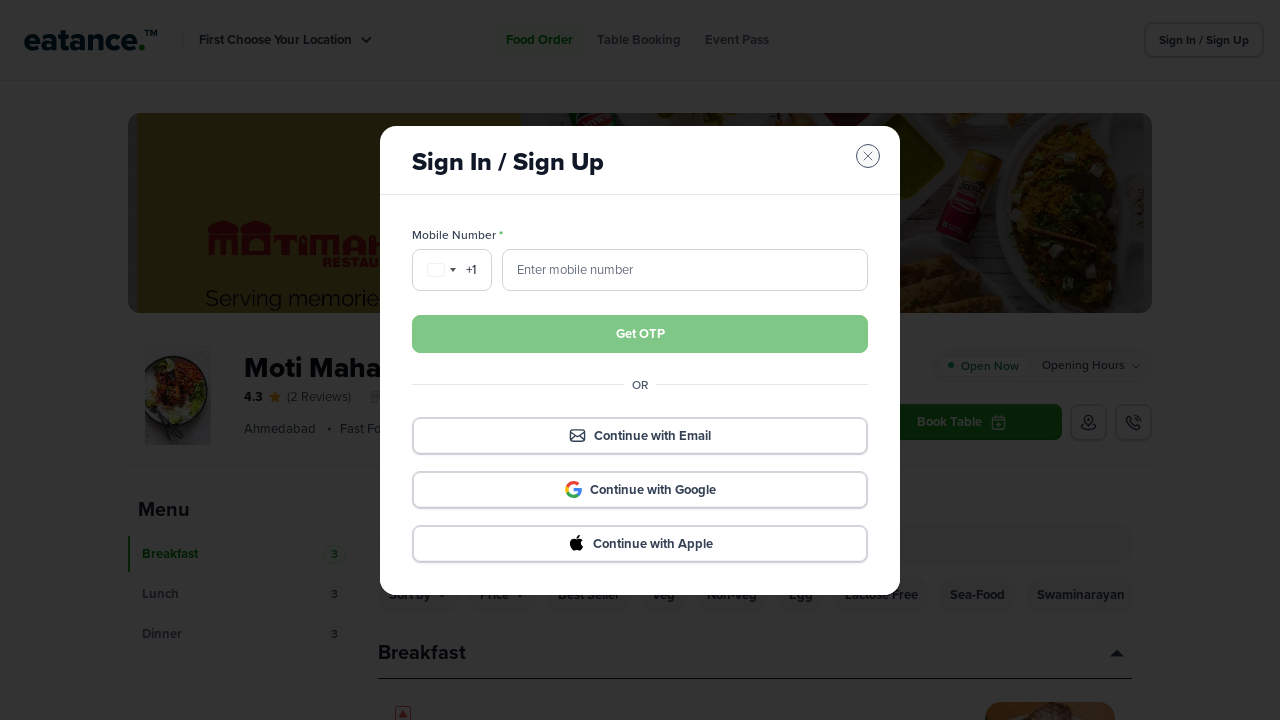

Closed the sign-in popup at (868, 156) on internal:role=button[name="Close"i]
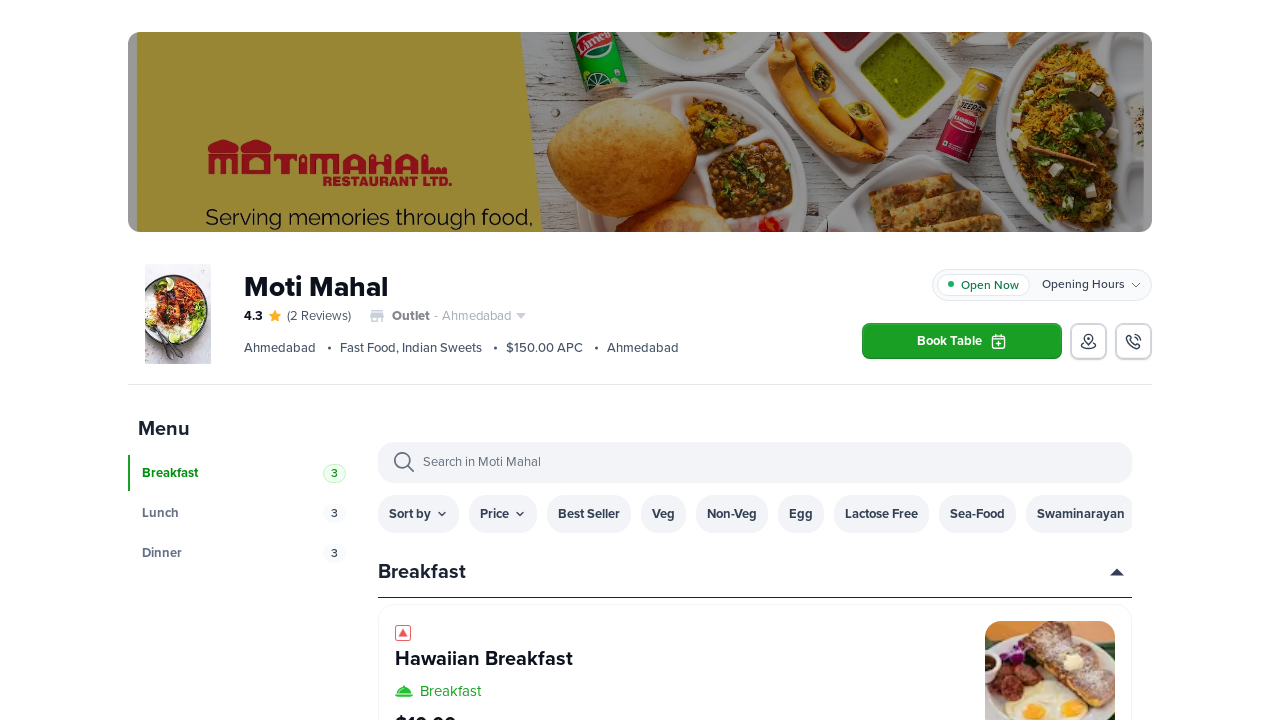

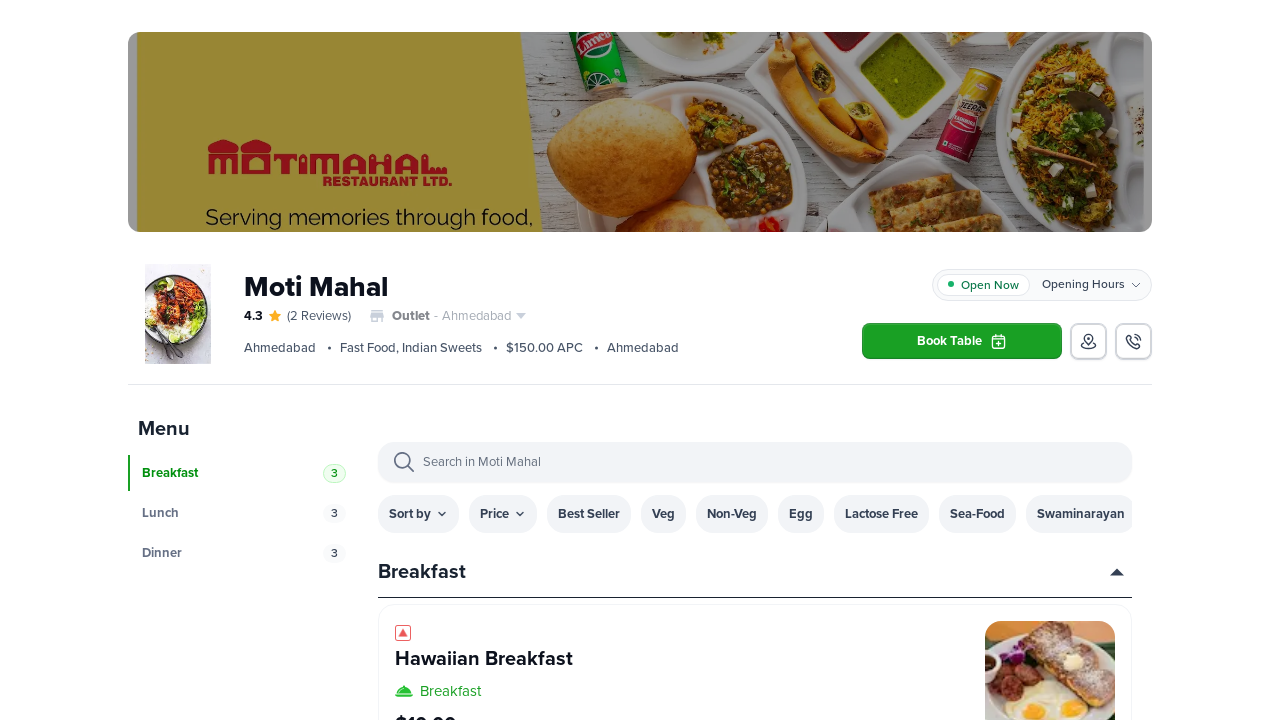